Tests a practice form by filling in name, email, password fields, selecting a checkbox, choosing from a dropdown, selecting a radio button, entering a birthday, and submitting the form.

Starting URL: https://rahulshettyacademy.com/angularpractice/

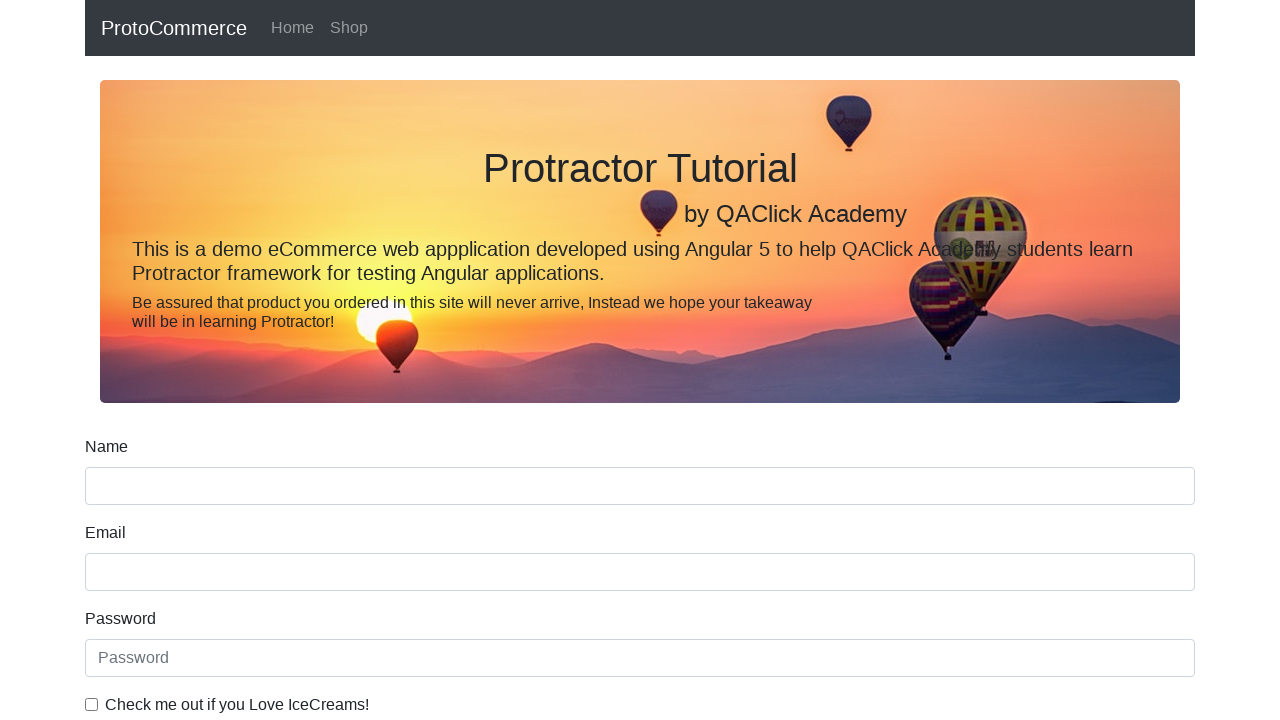

Filled name field with 'Ramesh' on input[name='name']
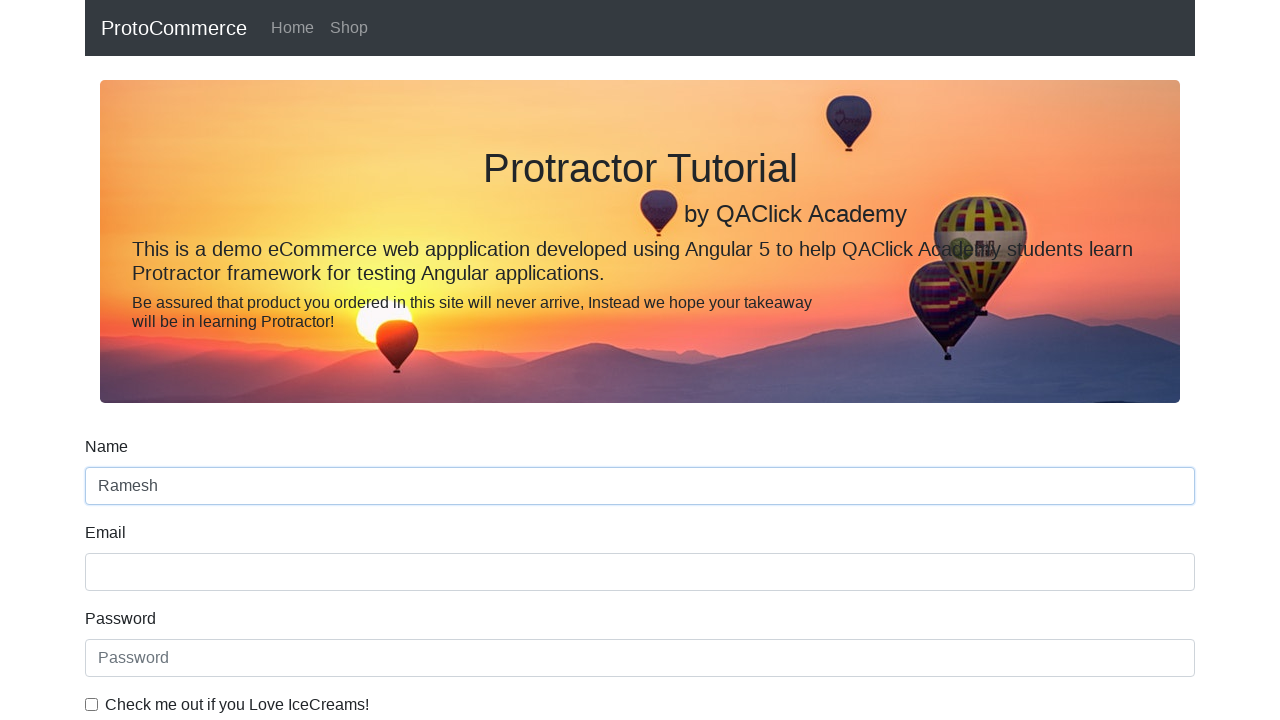

Filled email field with 'RameshBaggi16@gmail.com' on input[name='email']
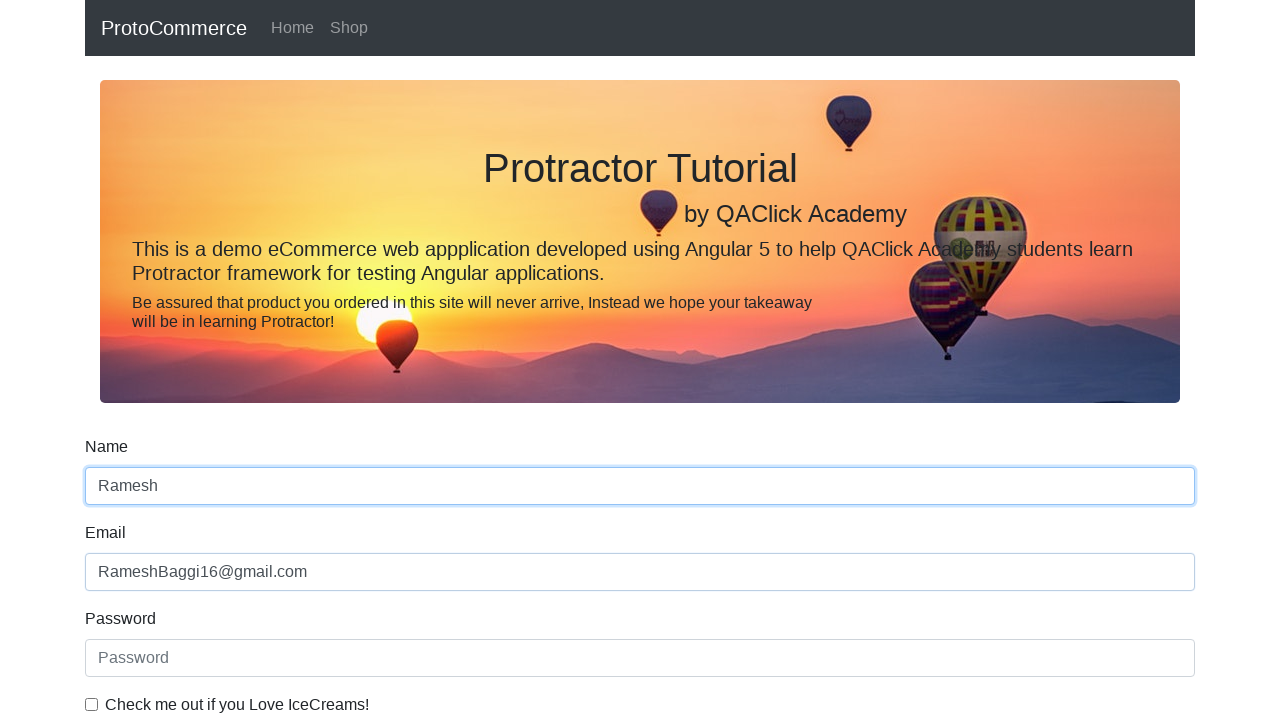

Filled password field with 'RameshBaggi' on #exampleInputPassword1
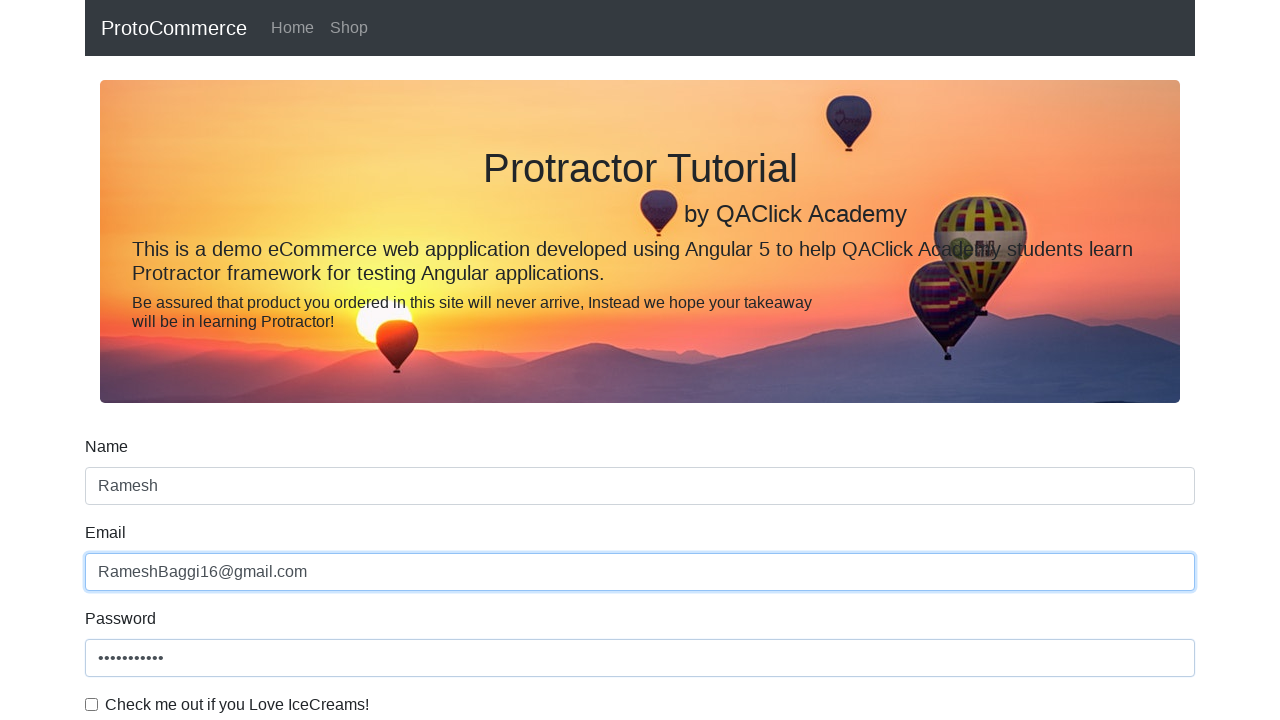

Clicked checkbox to agree to terms at (92, 704) on input#exampleCheck1
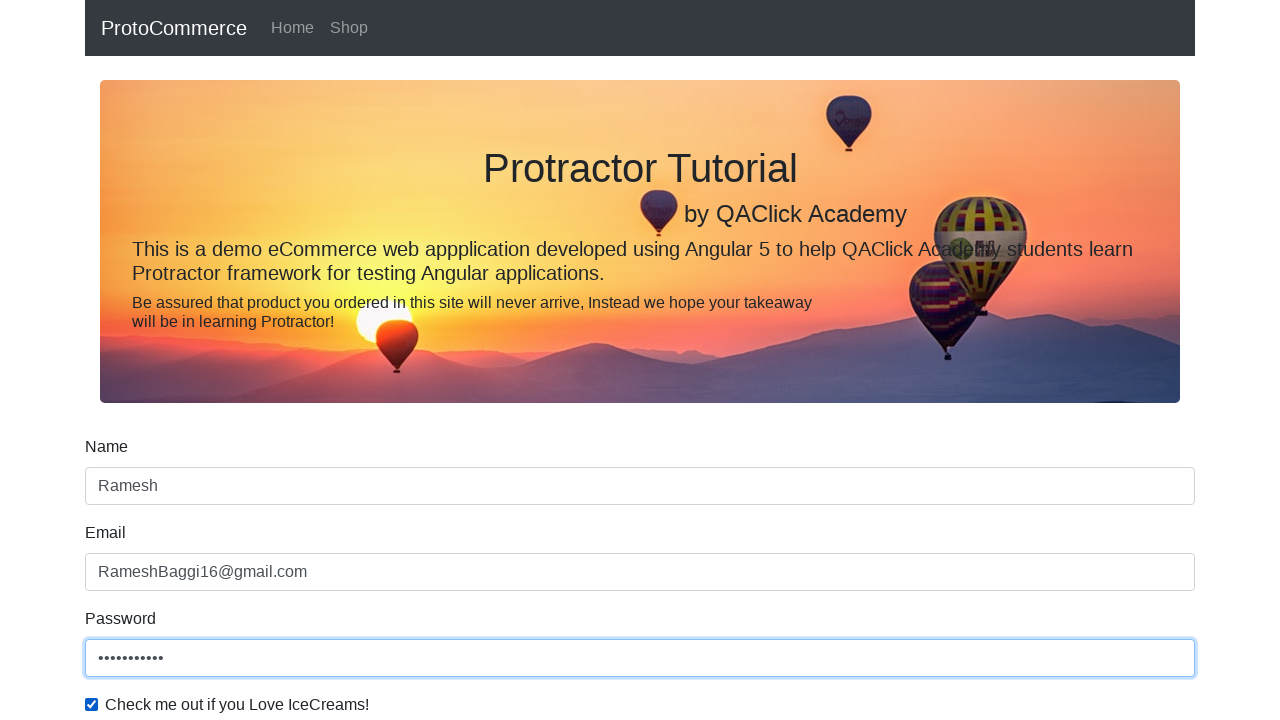

Selected first option from dropdown menu on #exampleFormControlSelect1
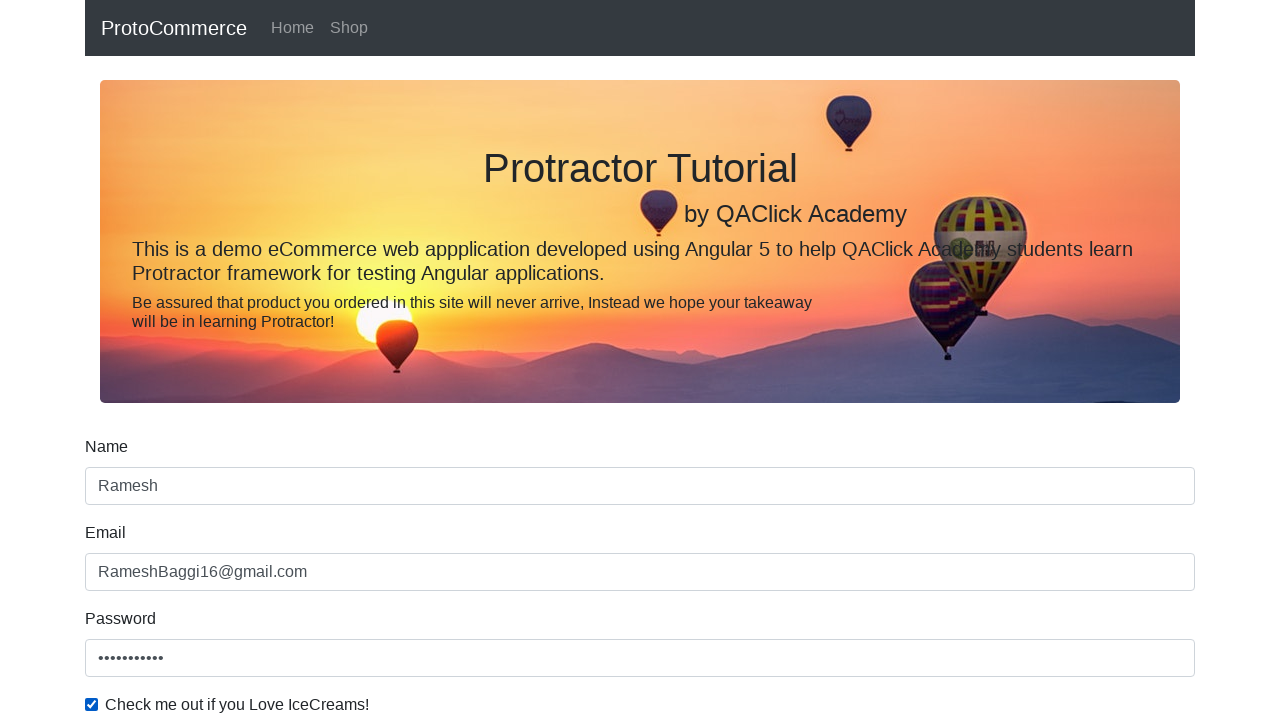

Selected 'Student' radio button at (238, 360) on input[id='inlineRadio1']
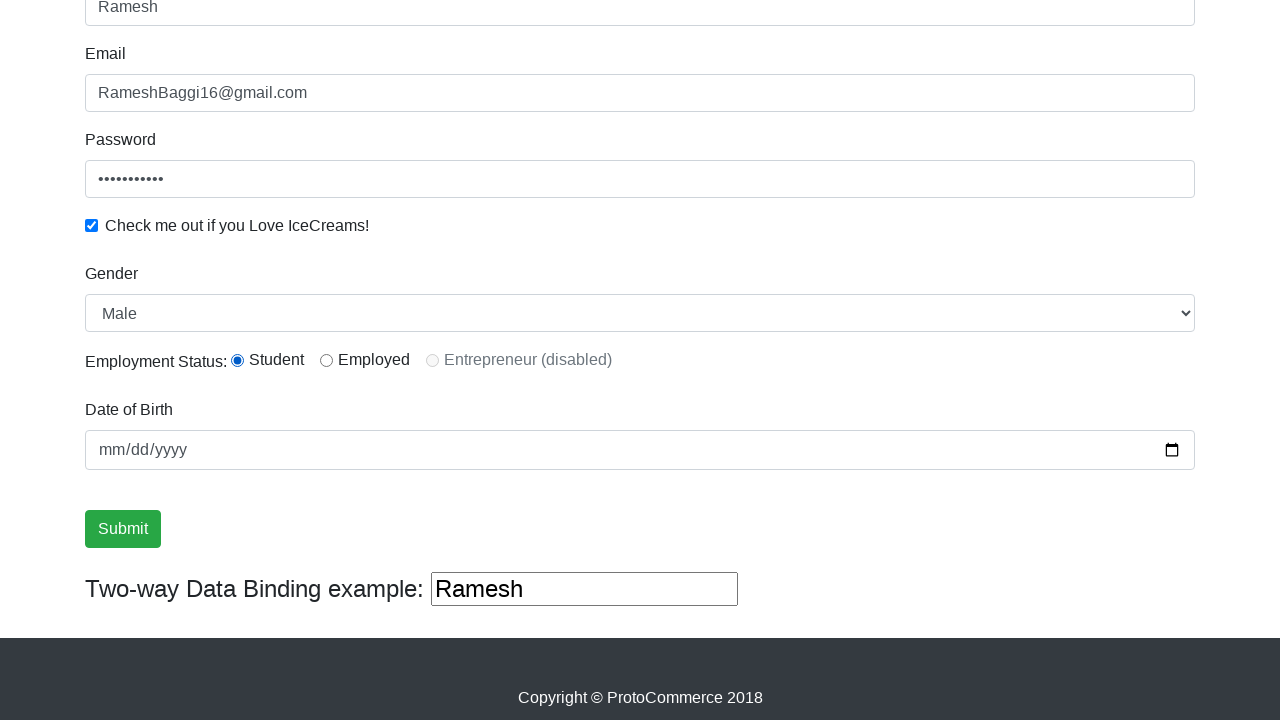

Filled birthday field with '1992-03-16' on input[name='bday']
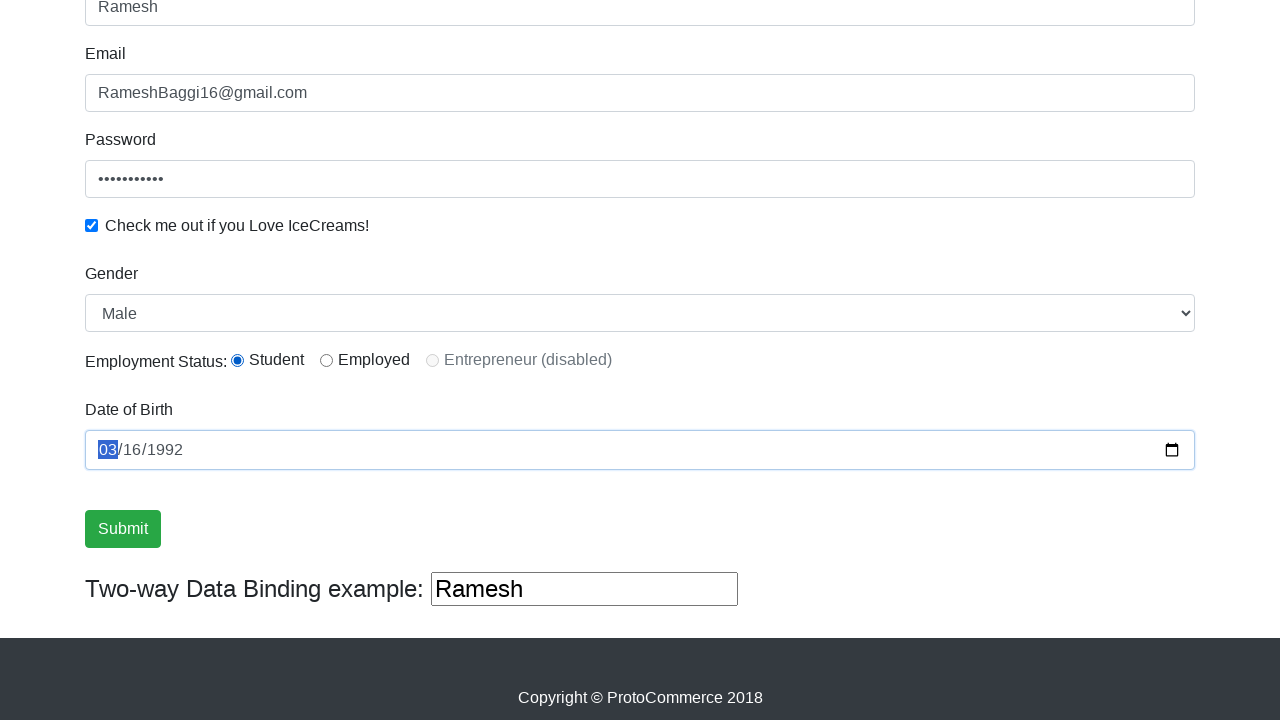

Clicked submit button to submit the form at (123, 529) on input[type='submit']
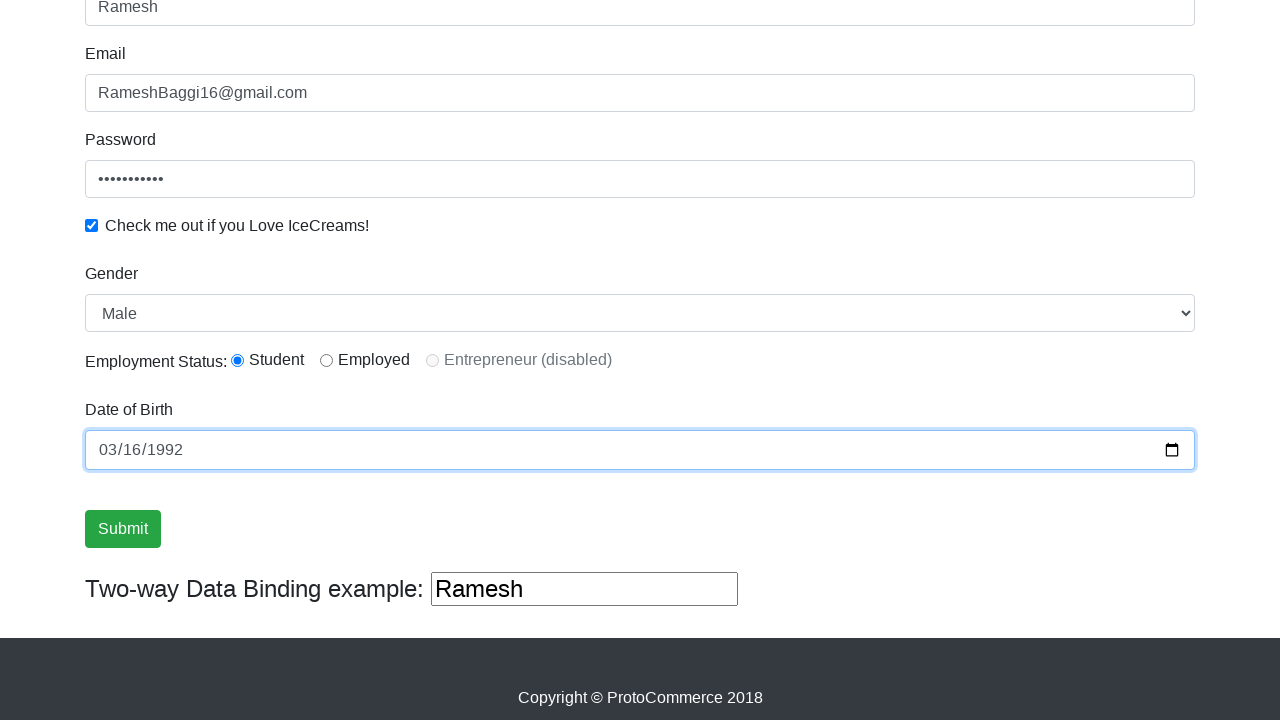

Success alert appeared after form submission
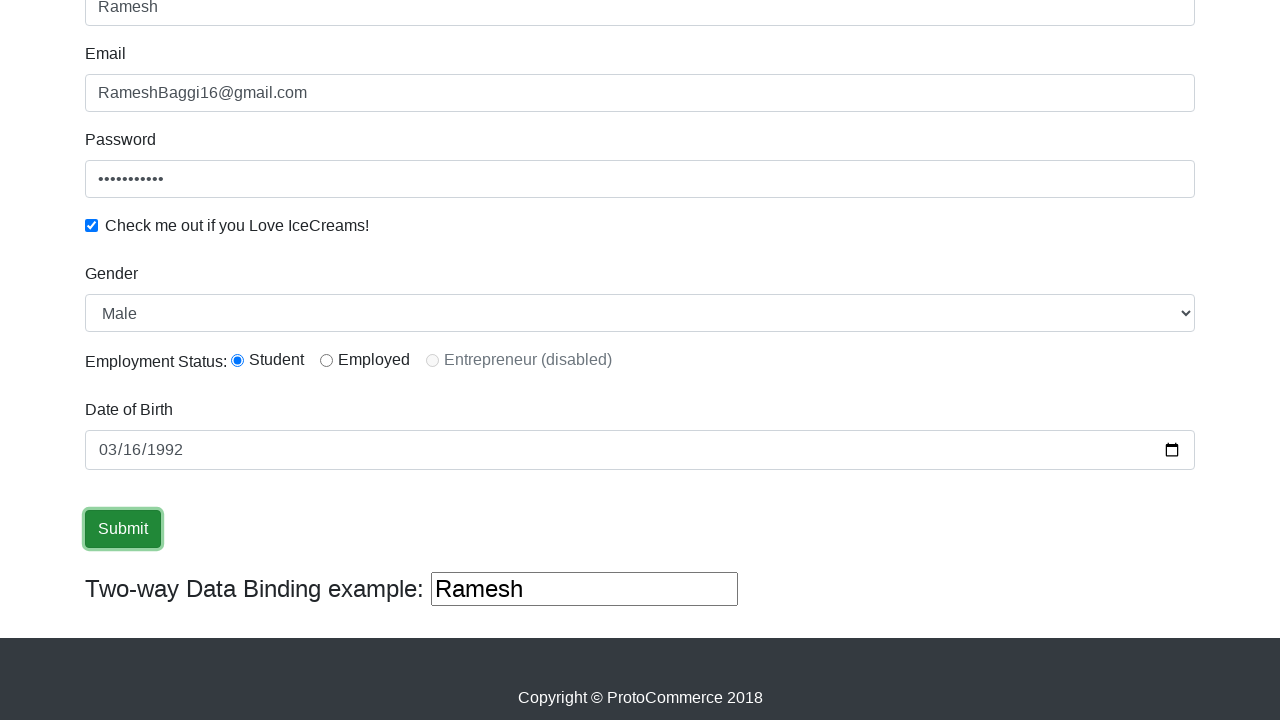

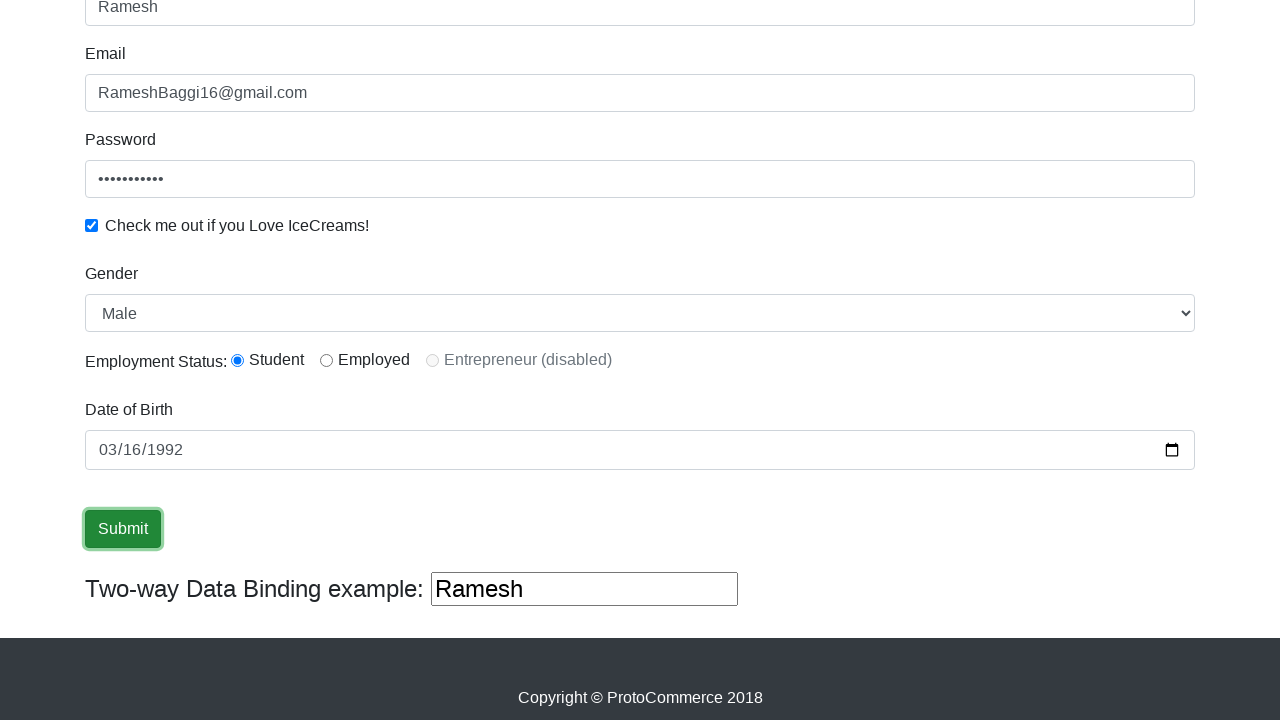